Tests the multiple windows functionality by clicking a link that opens a new window and verifying that multiple windows are opened

Starting URL: http://the-internet.herokuapp.com/windows

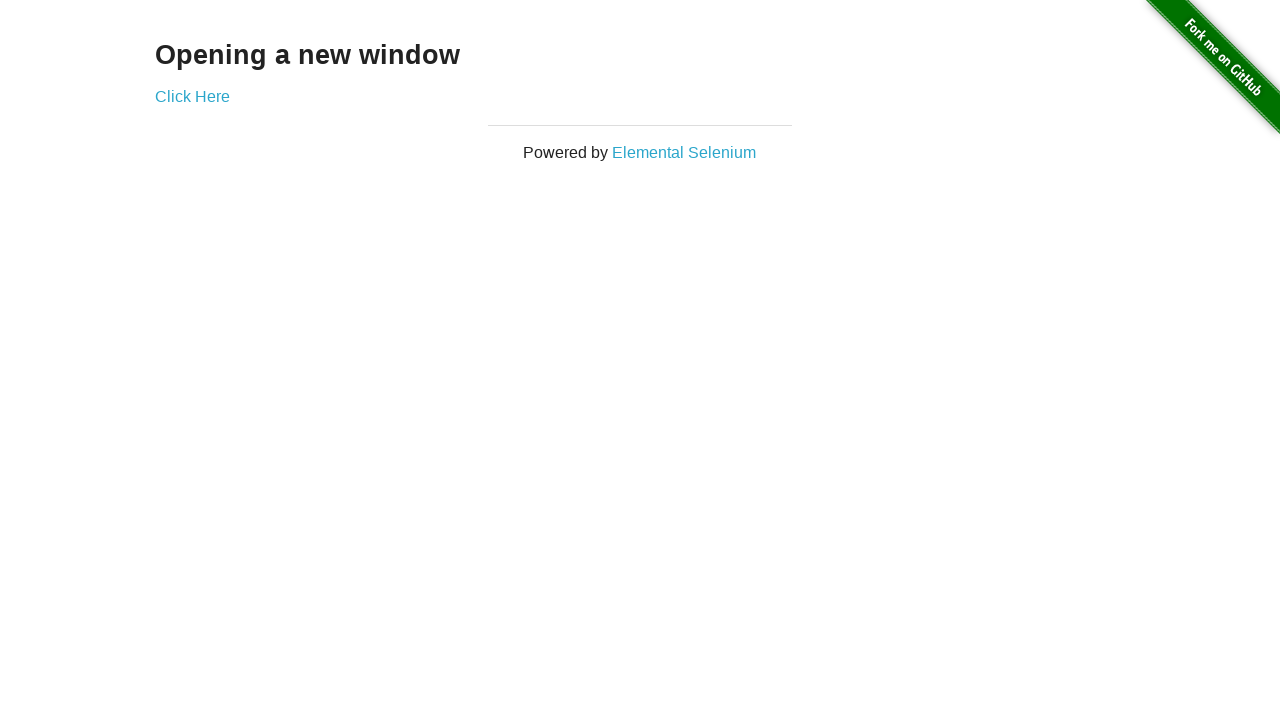

Clicked 'Click Here' link to open new window at (192, 96) on xpath=//a[contains(text(),'Click Here')]
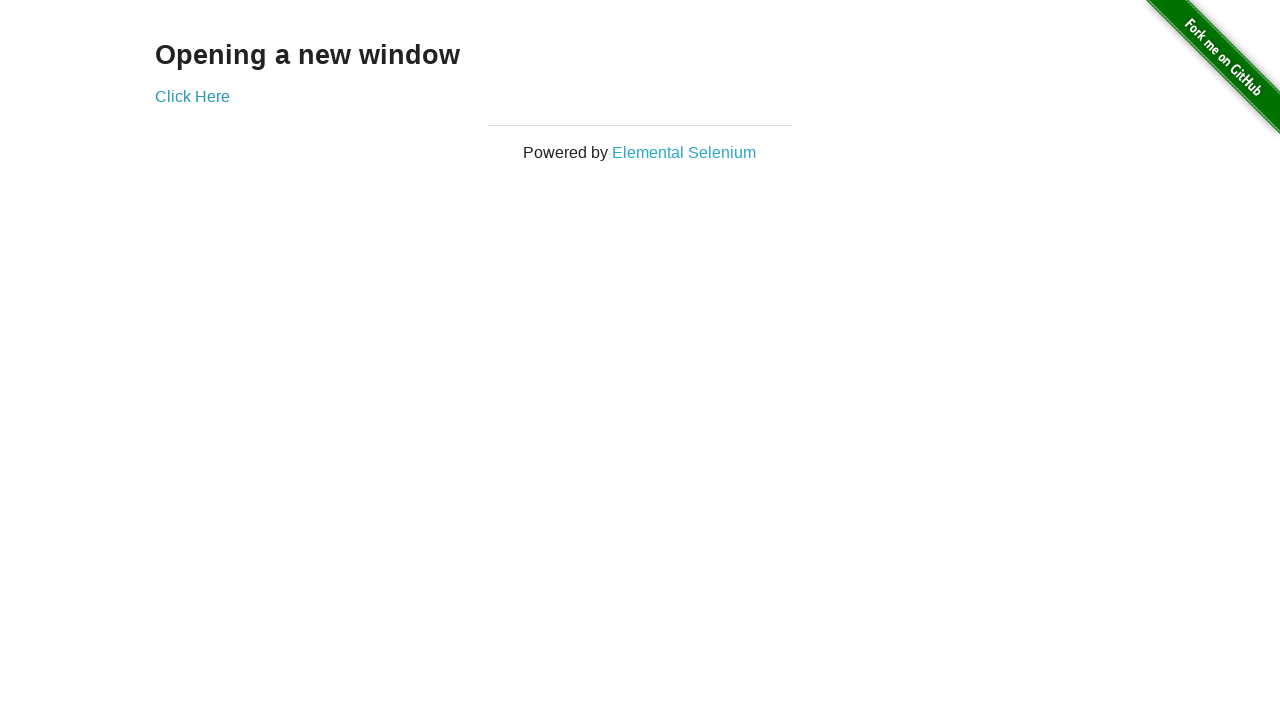

Waited for new window/tab to open
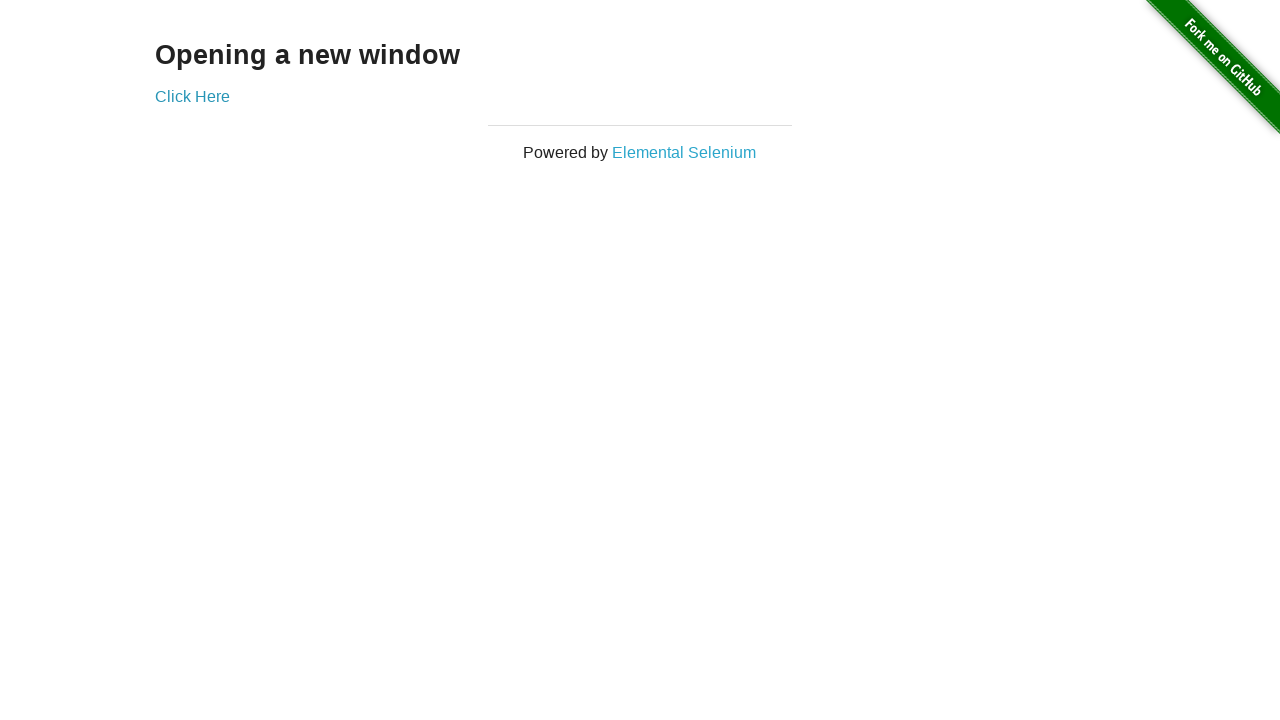

Retrieved all pages from context
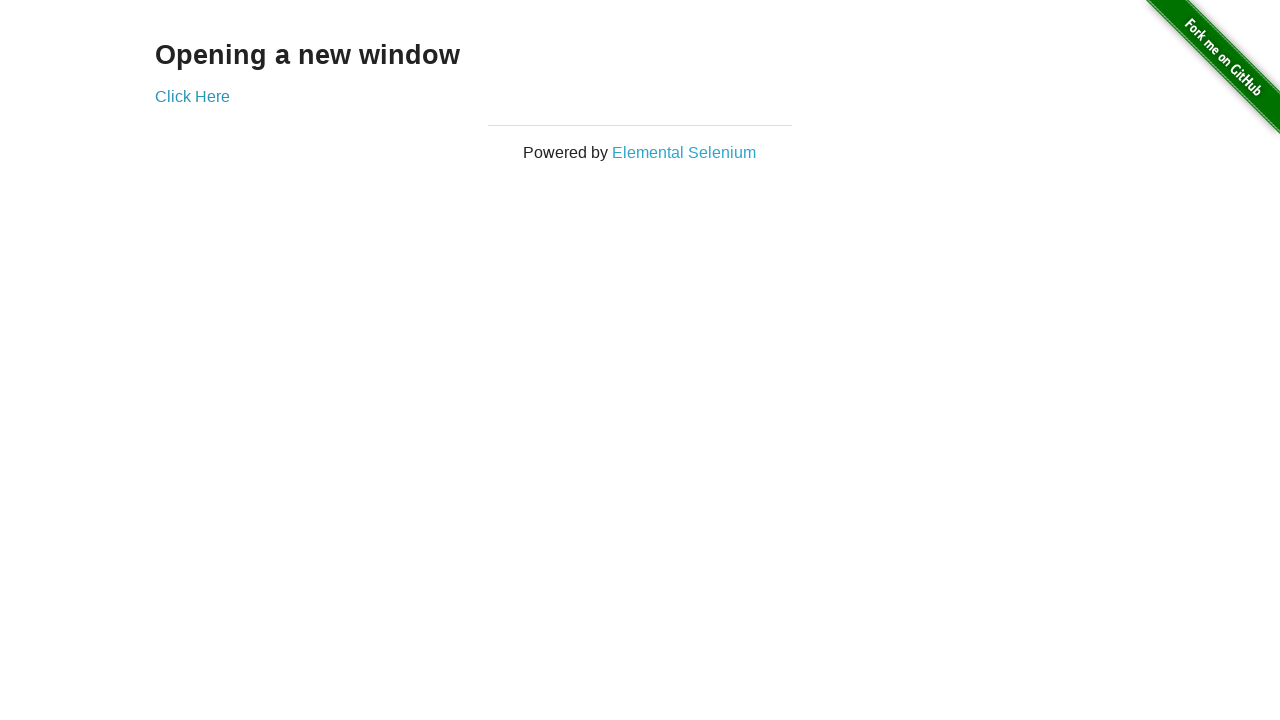

Verified that multiple windows are opened
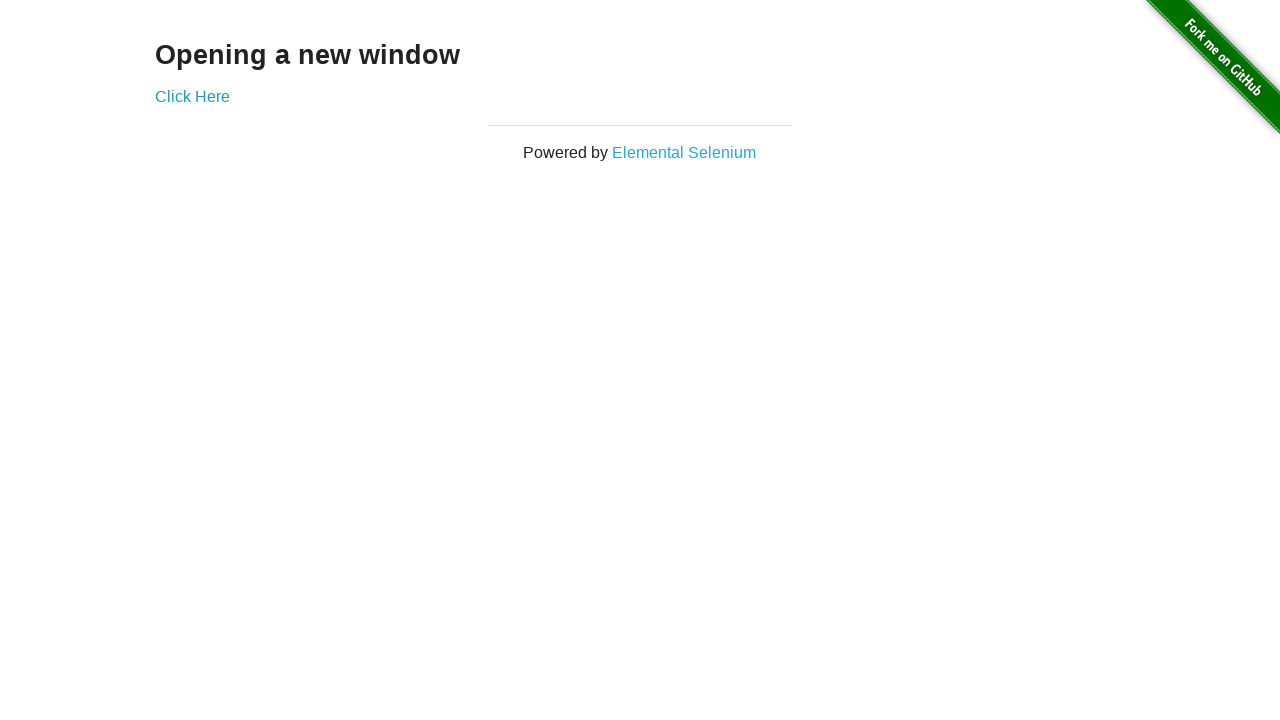

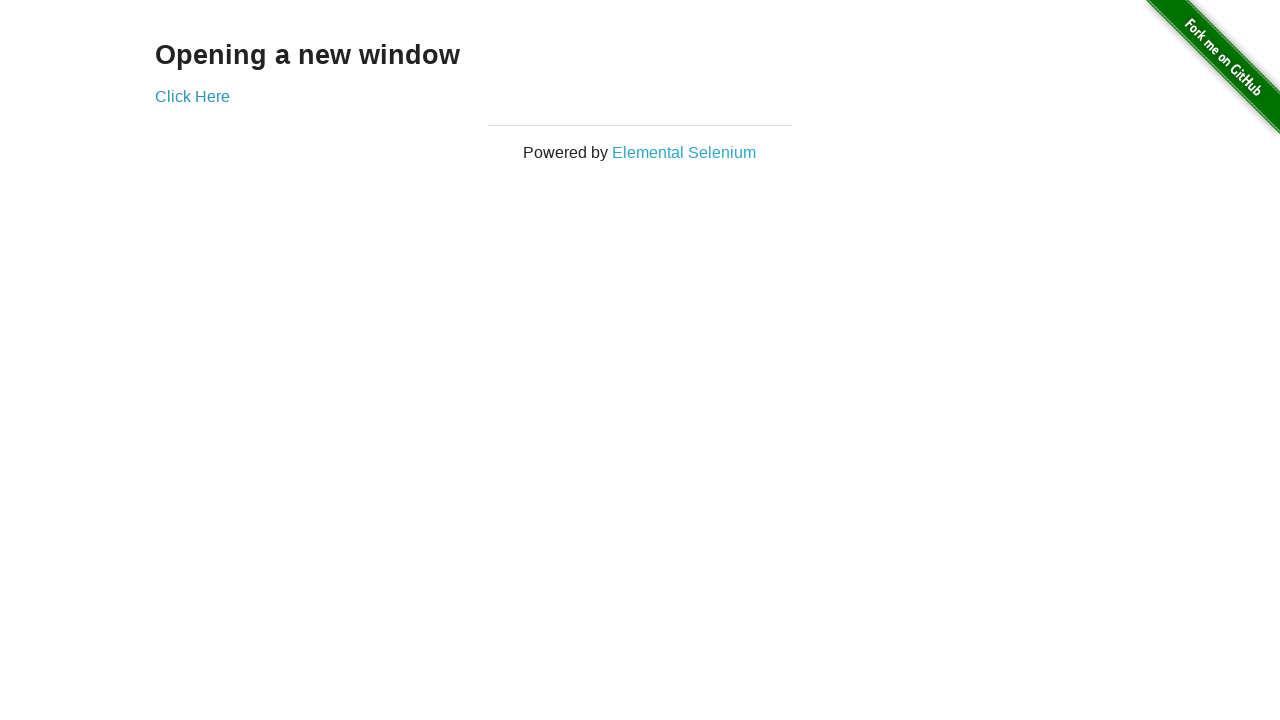